Tests e-commerce cart functionality by finding specific products (Cucumber, Brocolli, Beetroot) from the product list and adding them to the cart

Starting URL: https://rahulshettyacademy.com/seleniumPractise/#/

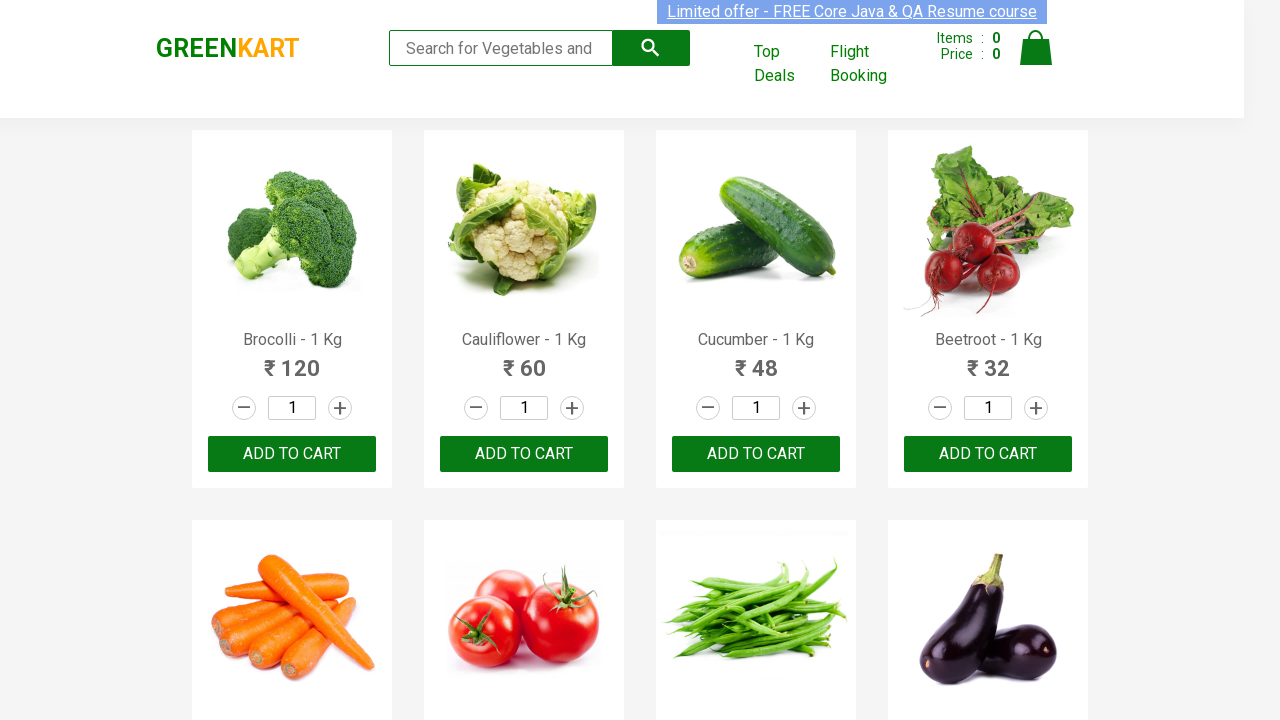

Waited for product names to load on the page
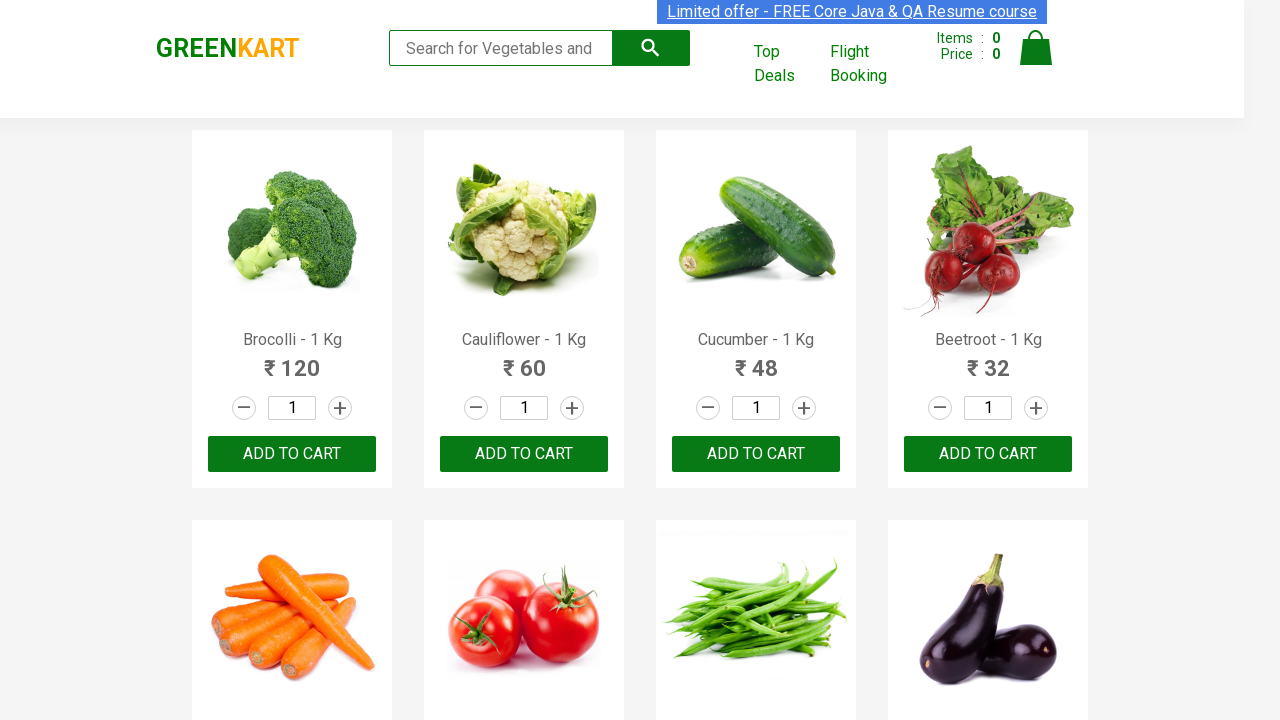

Retrieved all product name elements
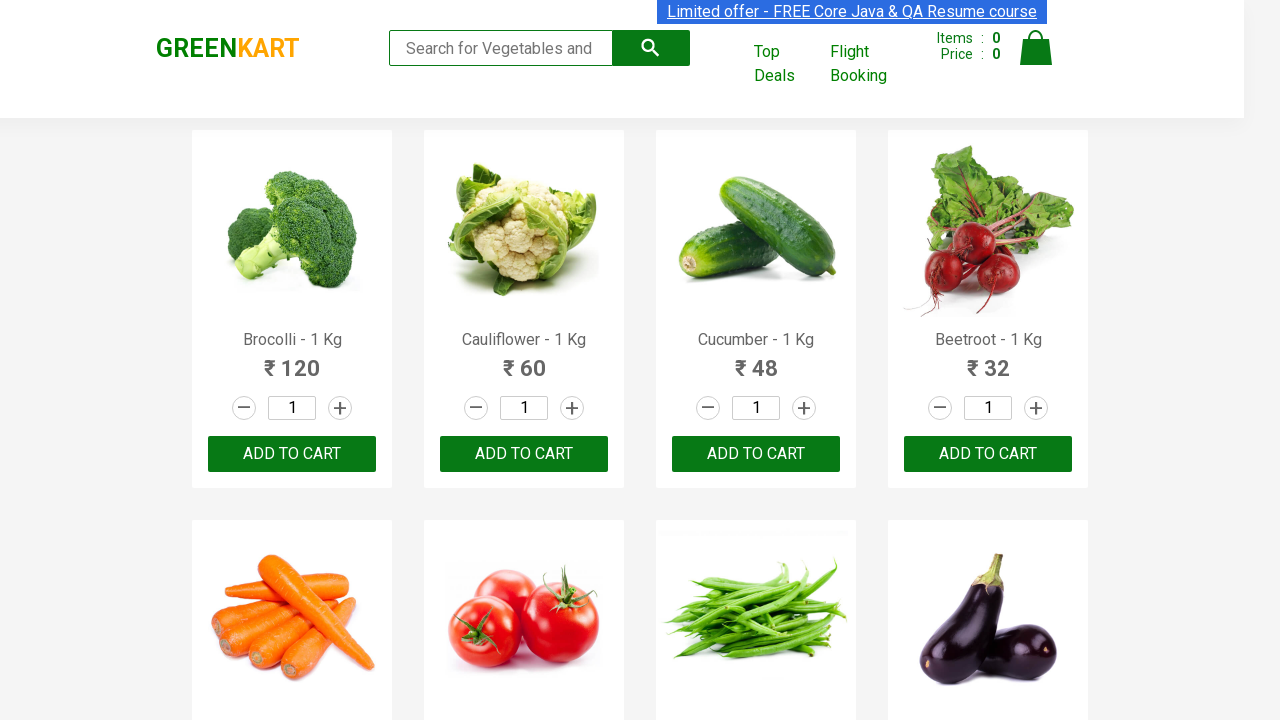

Retrieved all add to cart buttons
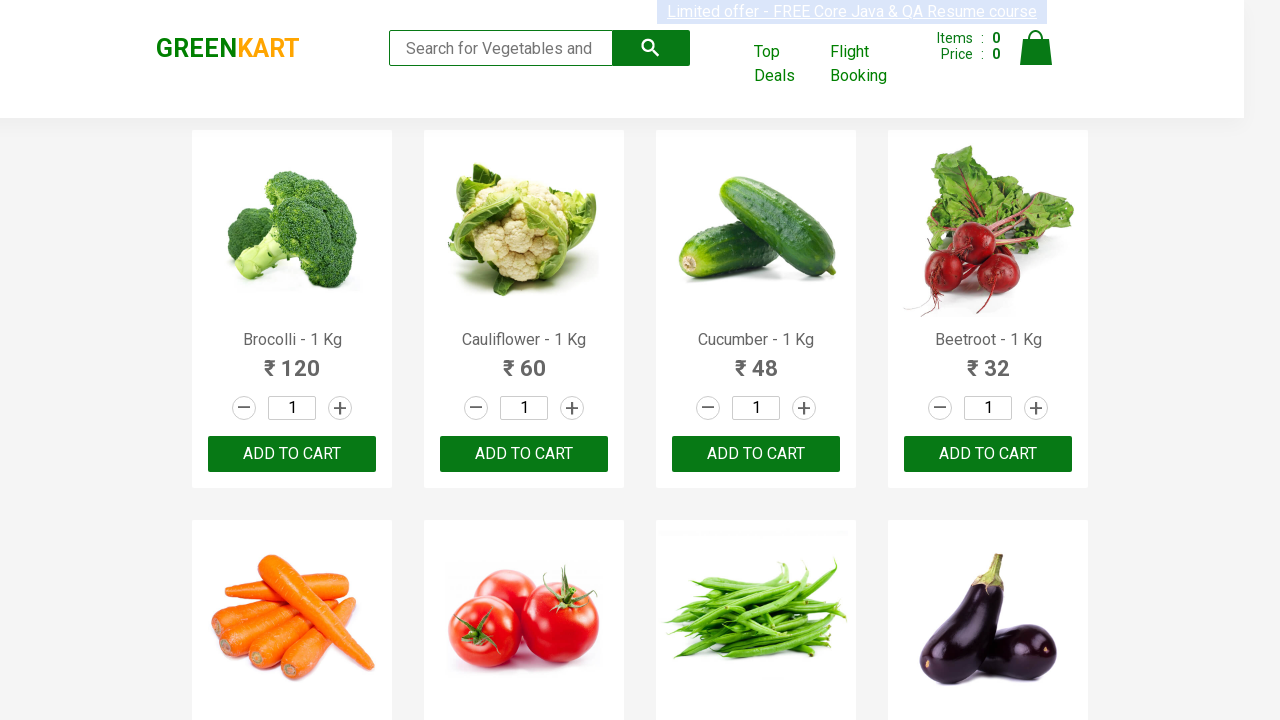

Added Brocolli to cart at (292, 454) on div.product-action button >> nth=0
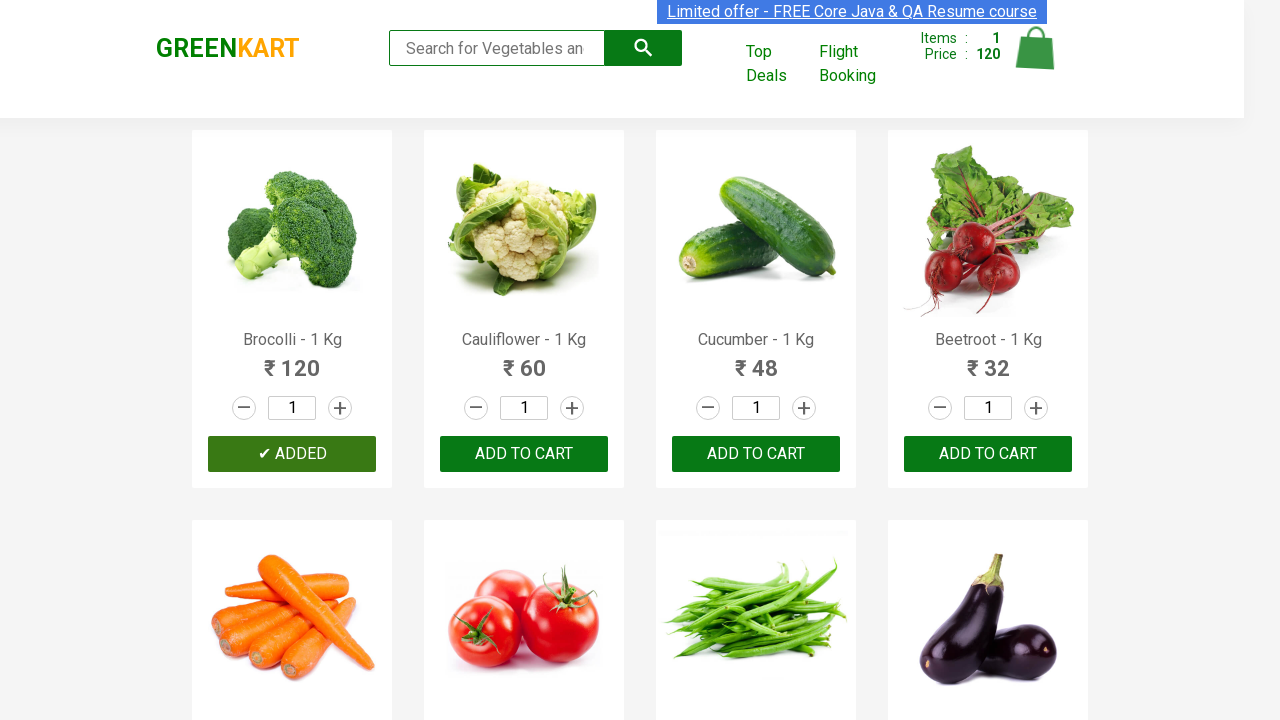

Added Cucumber to cart at (756, 454) on div.product-action button >> nth=2
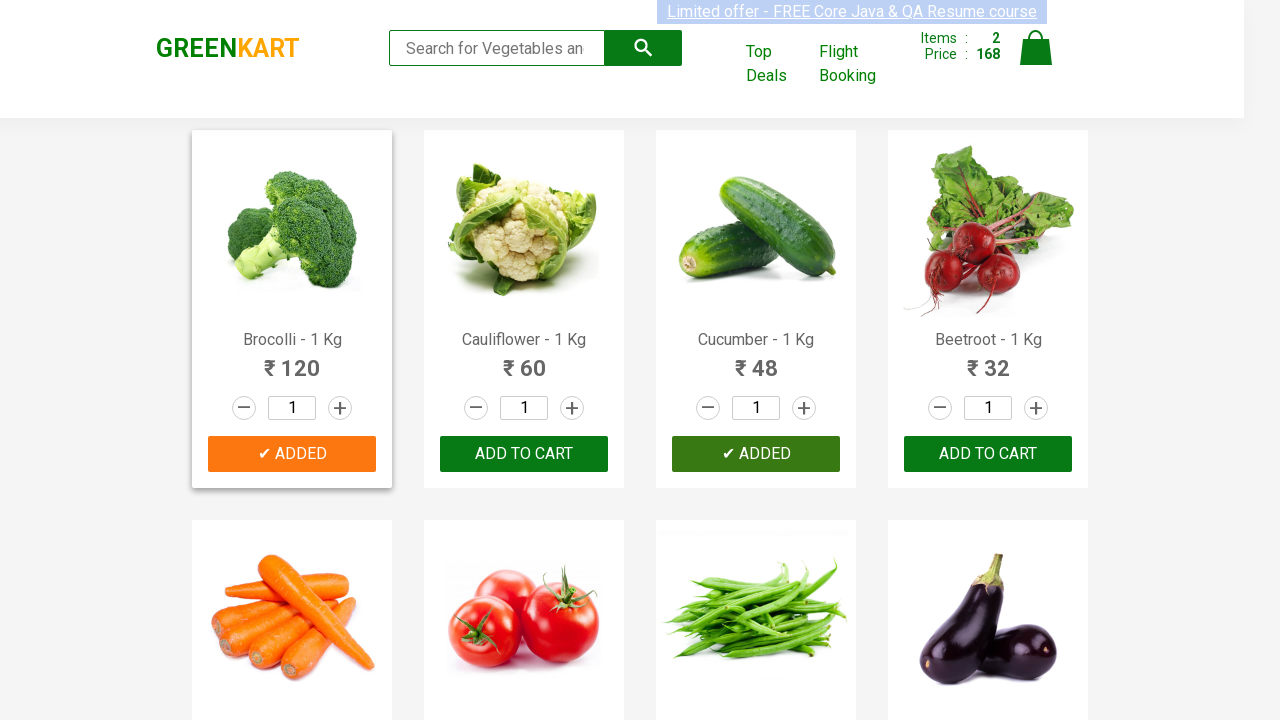

Added Beetroot to cart at (988, 454) on div.product-action button >> nth=3
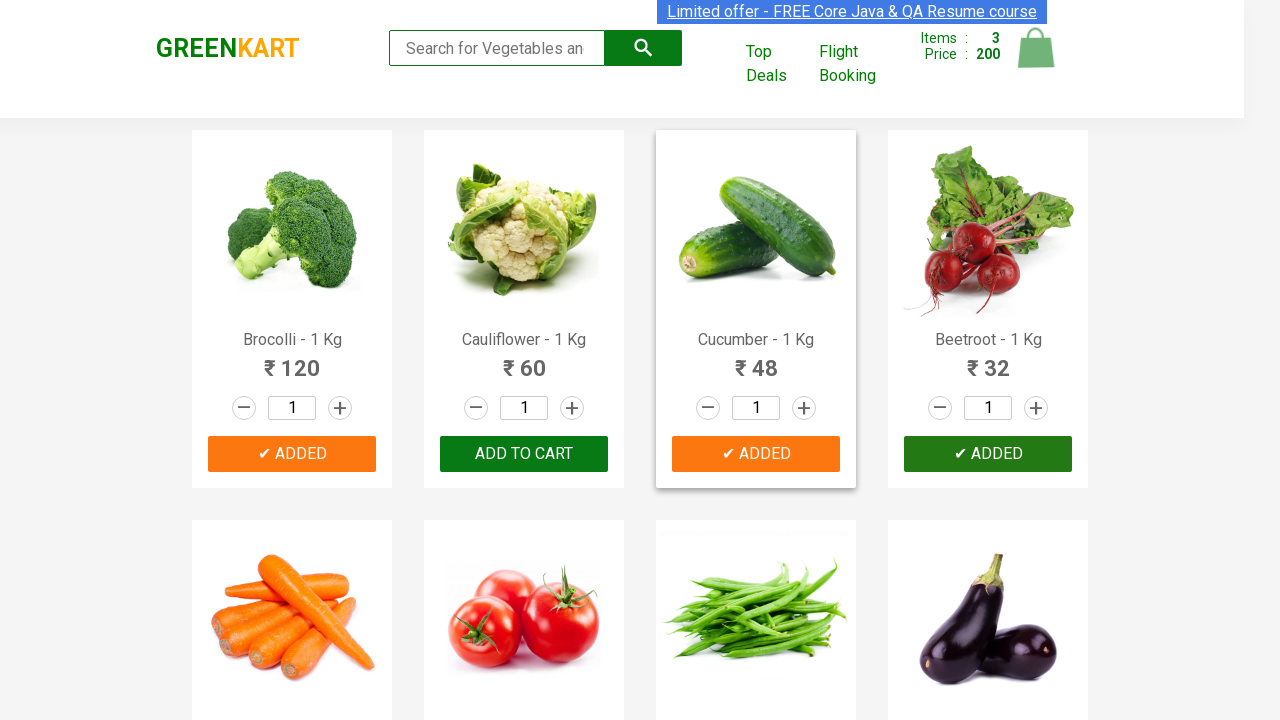

Successfully added all 3 required items (Cucumber, Brocolli, Beetroot) to cart
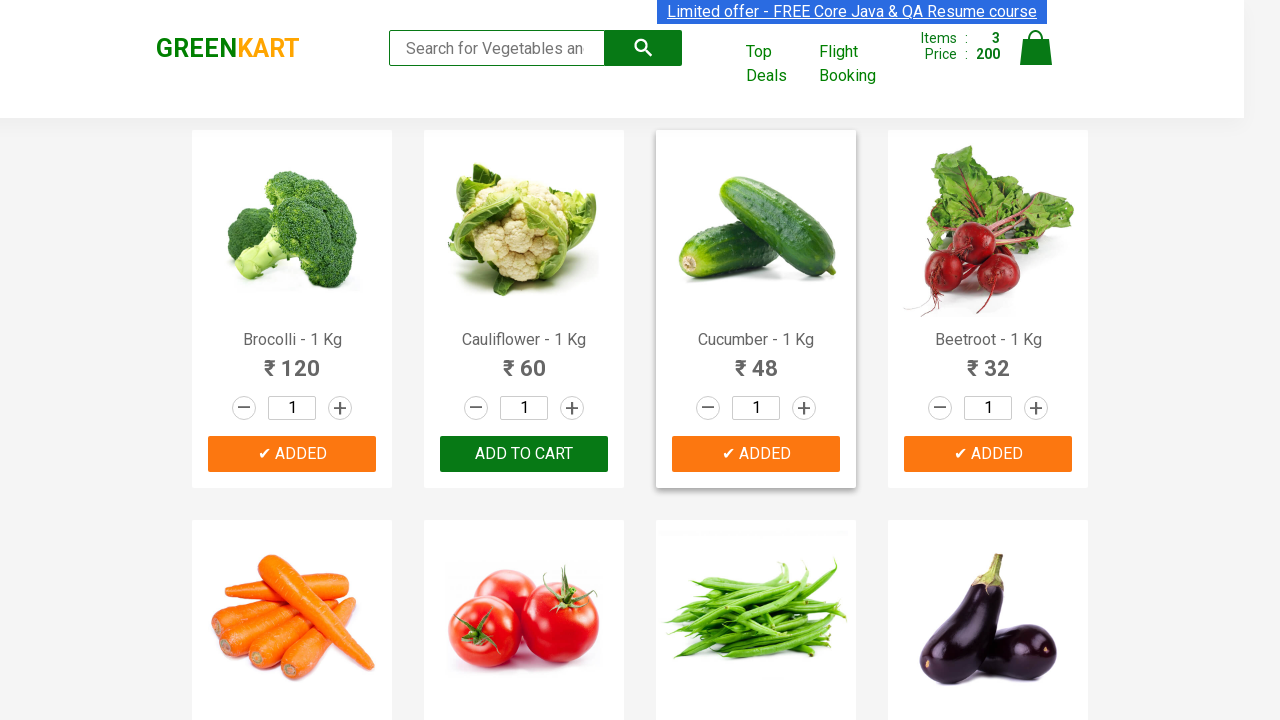

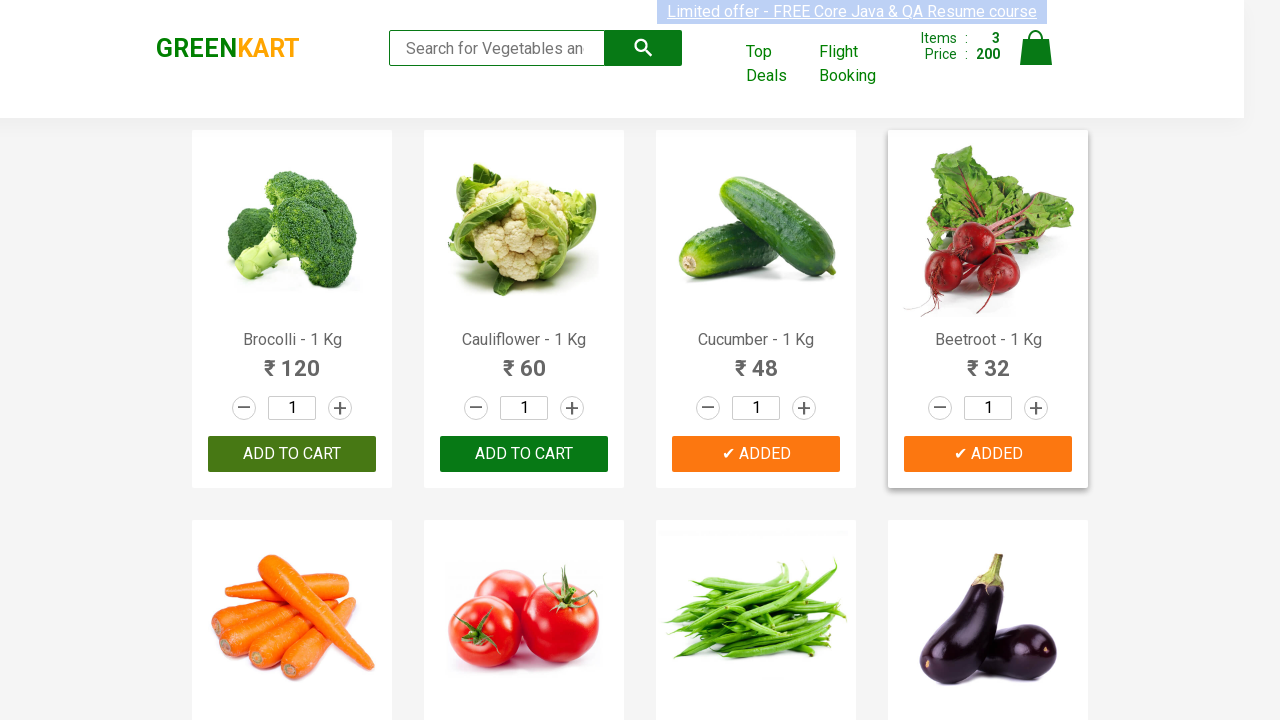